Navigates to a grocery shopping site and adds specific vegetables (Cucumber, Broccoli, Beetroot, Onion) to the cart by matching product names and clicking their respective "Add to cart" buttons

Starting URL: https://rahulshettyacademy.com/seleniumPractise/

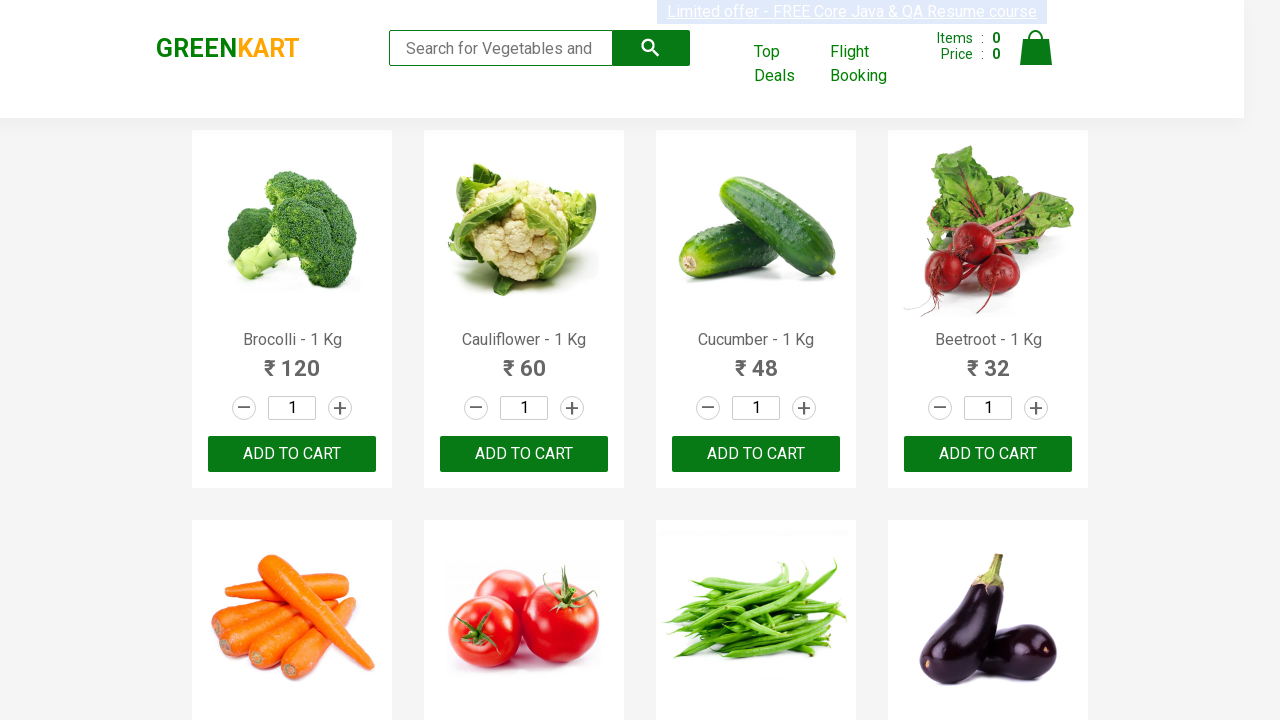

Waited for products to load on the grocery shopping site
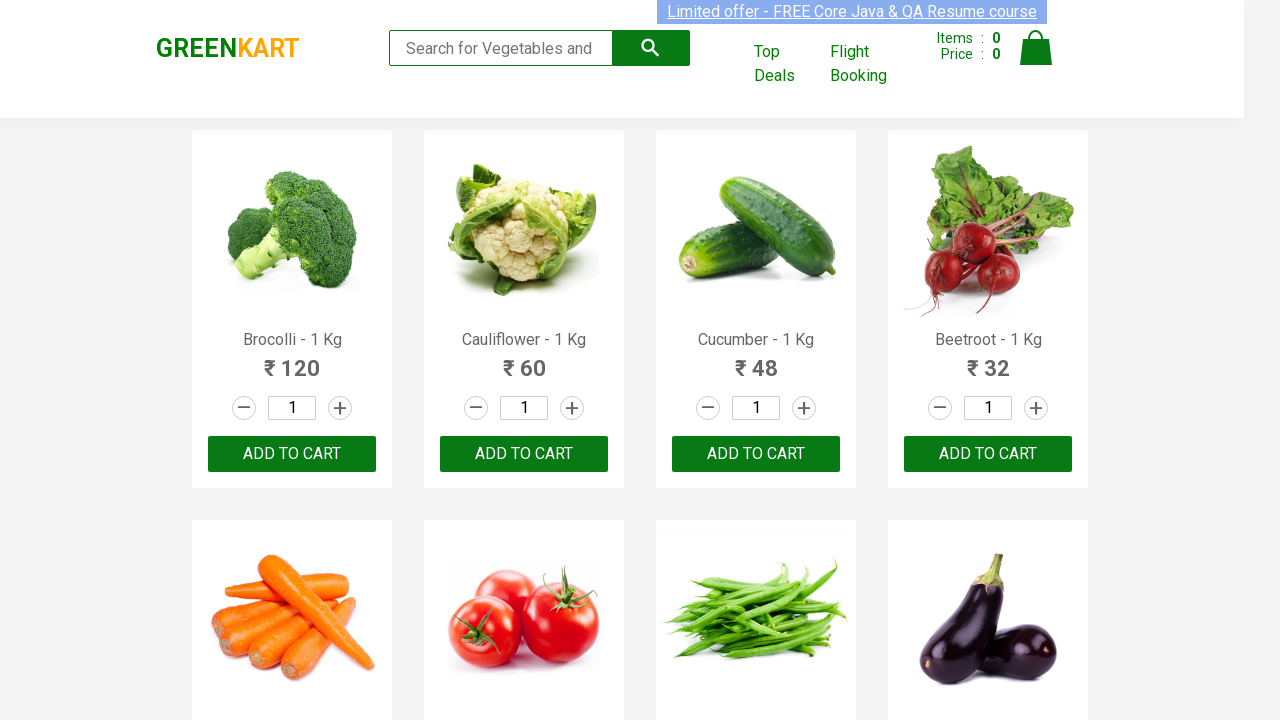

Retrieved all product name elements from the page
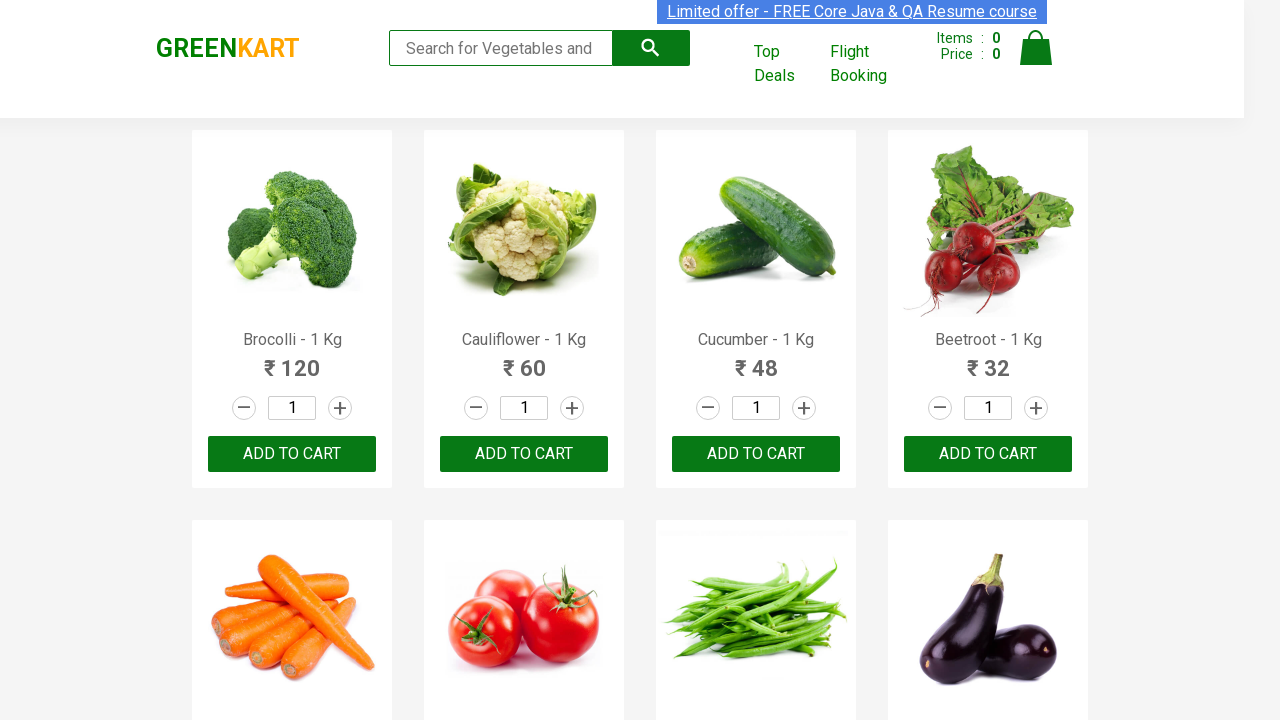

Added Brocolli to cart at (292, 454) on xpath=//div[@class='product-action']/button >> nth=0
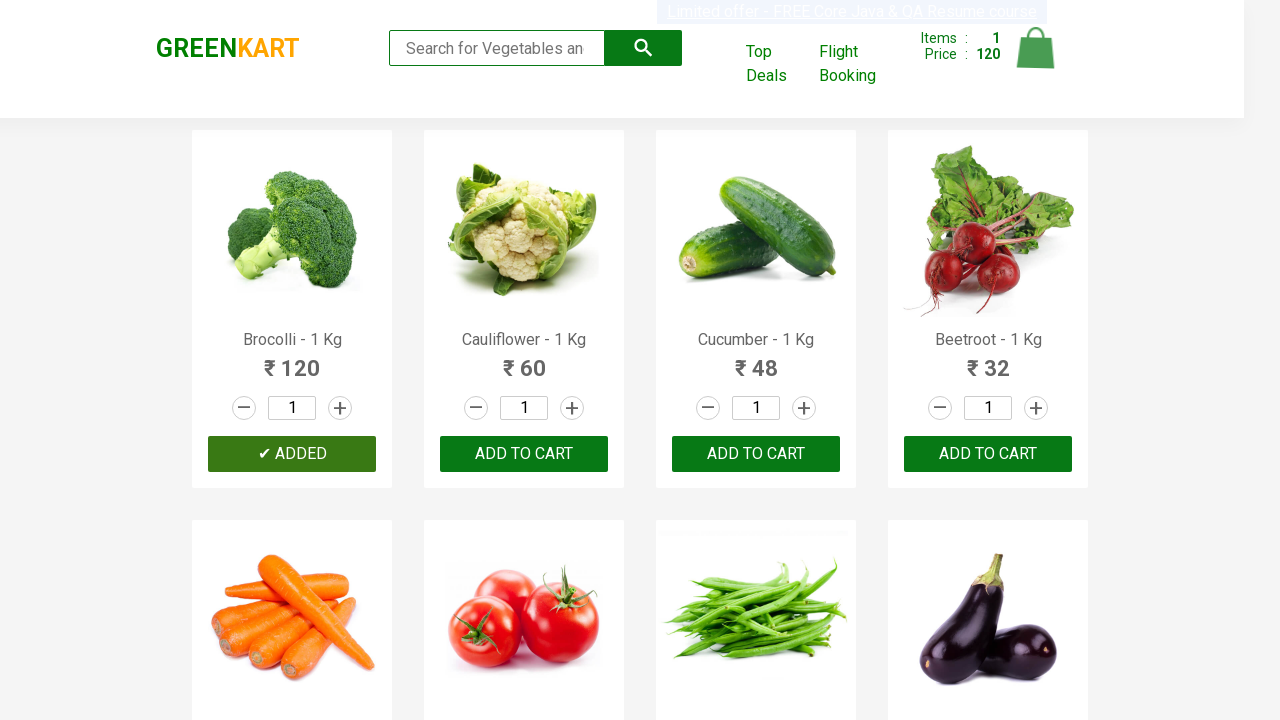

Added Cucumber to cart at (756, 454) on xpath=//div[@class='product-action']/button >> nth=2
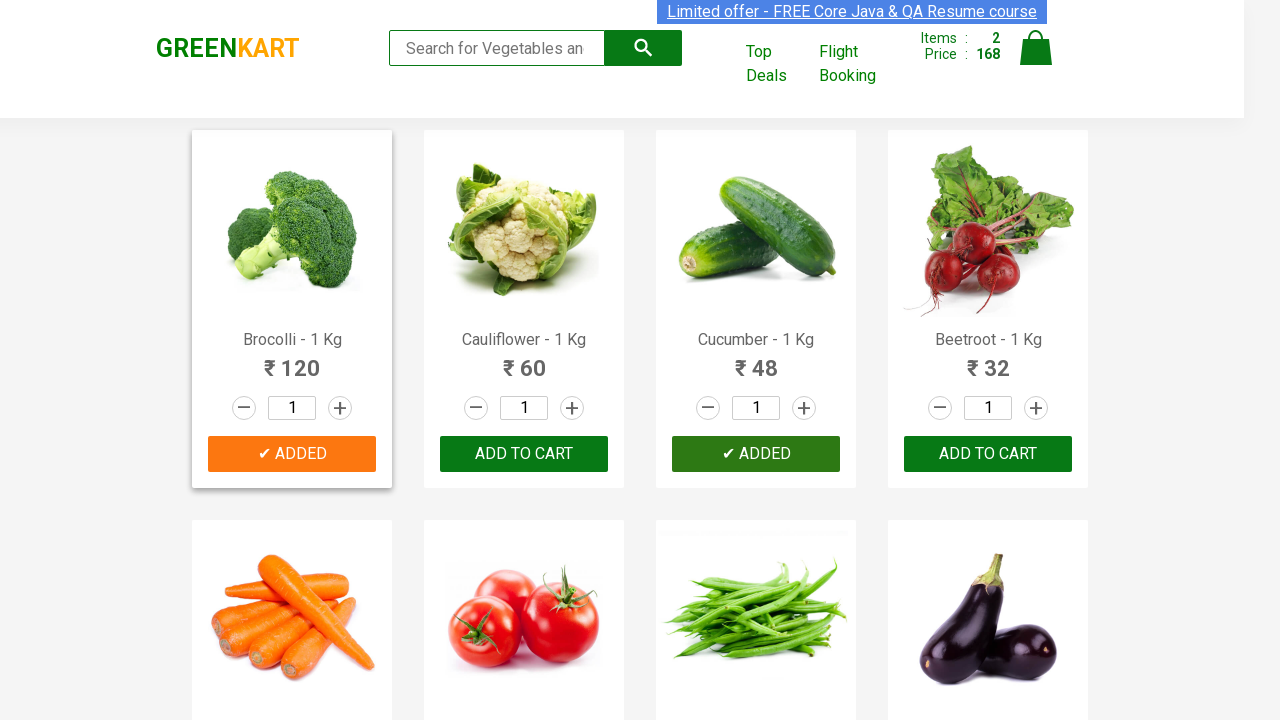

Added Beetroot to cart at (988, 454) on xpath=//div[@class='product-action']/button >> nth=3
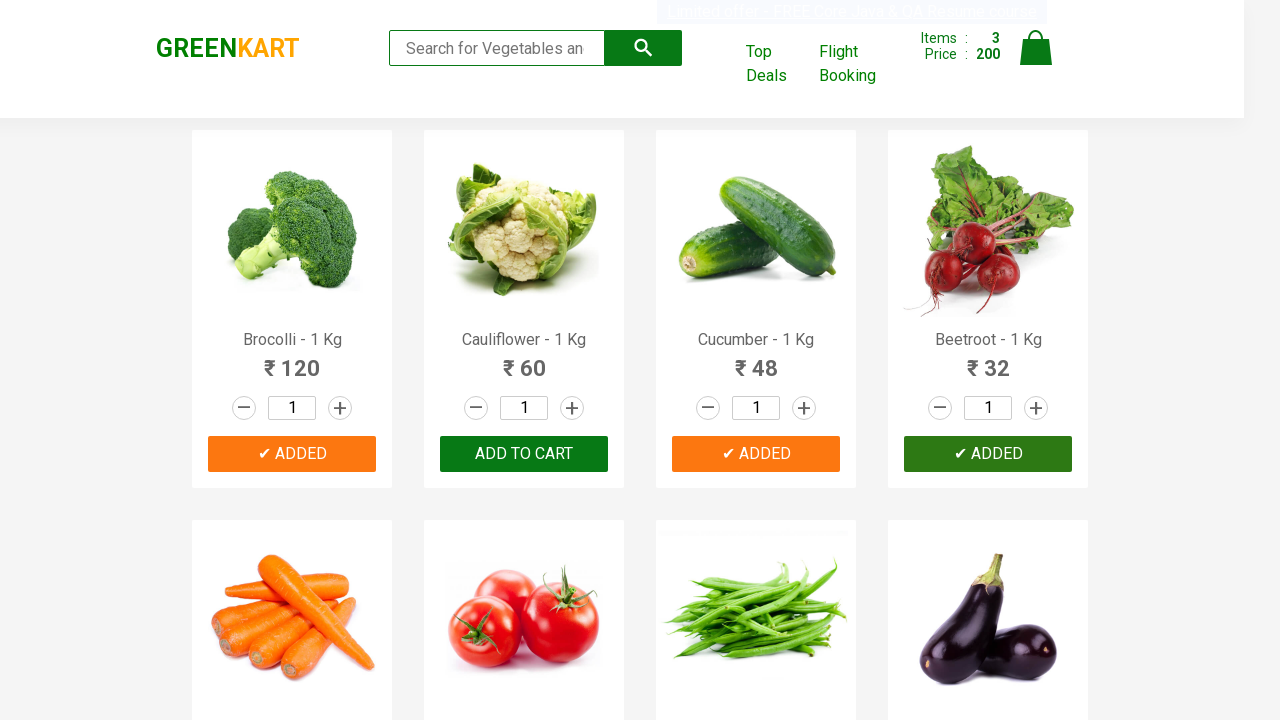

Added Onion to cart at (524, 360) on xpath=//div[@class='product-action']/button >> nth=13
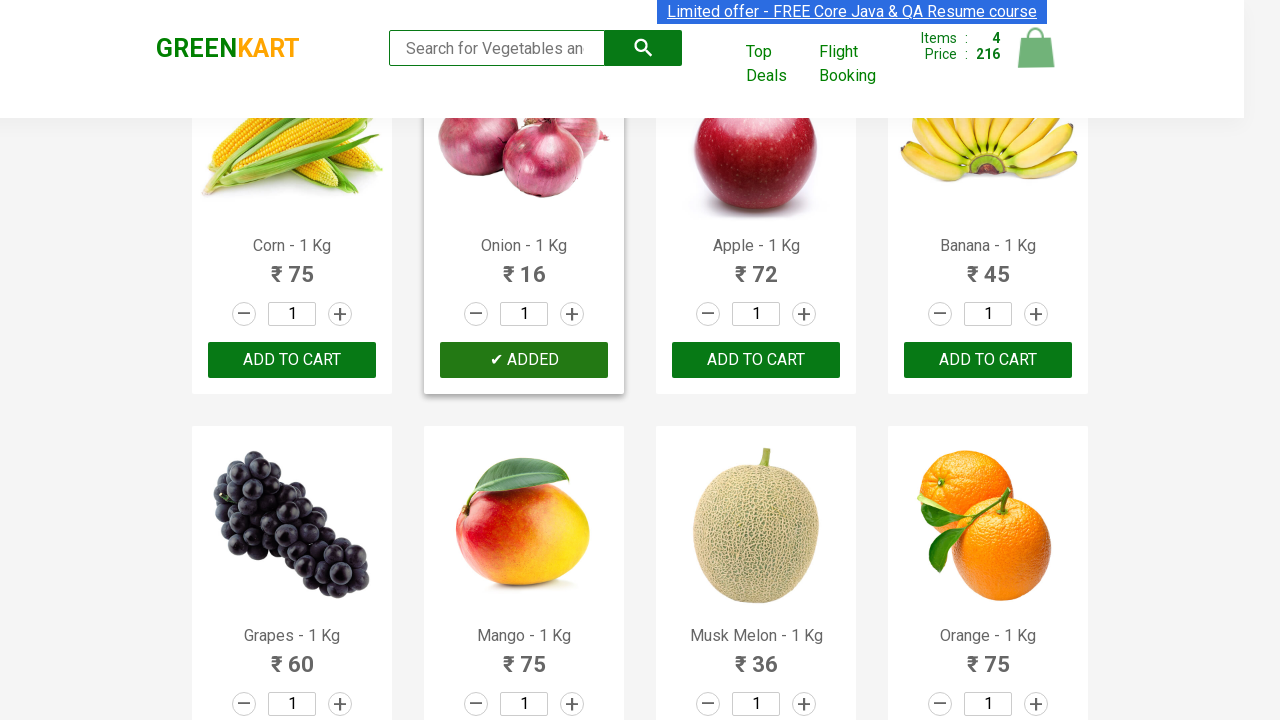

Successfully added all 4 vegetables (Cucumber, Broccoli, Beetroot, Onion) to cart
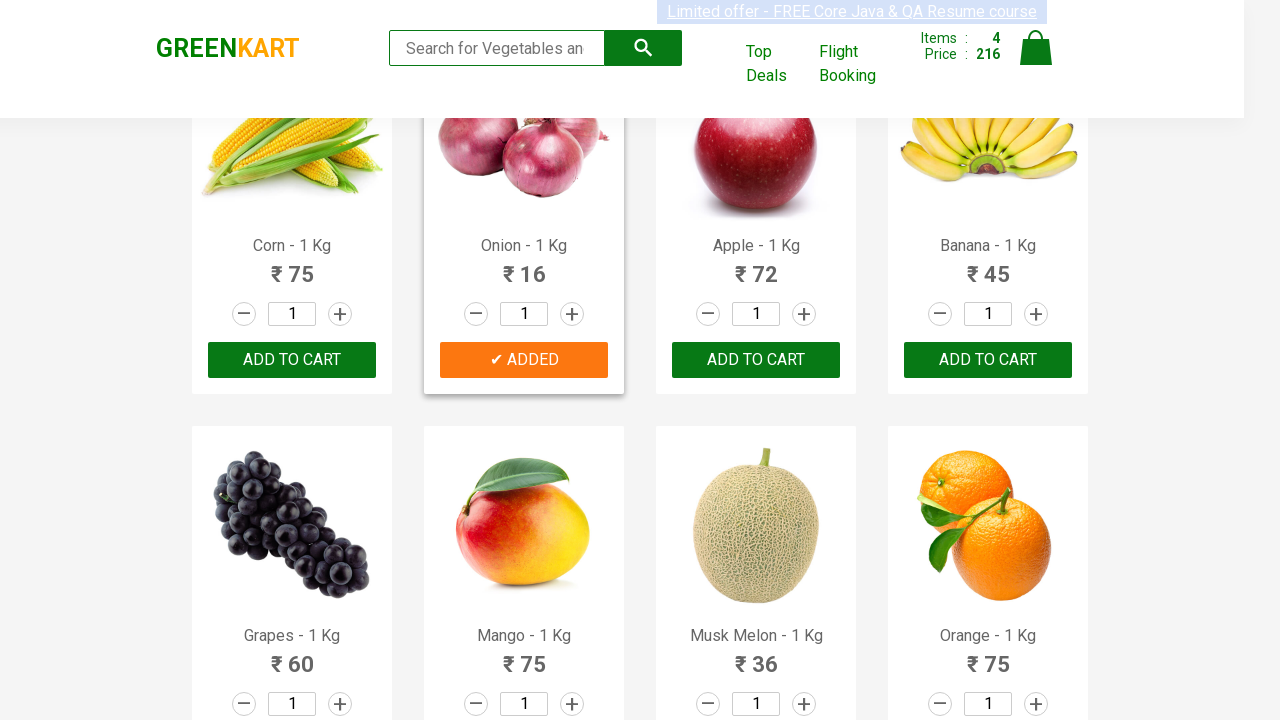

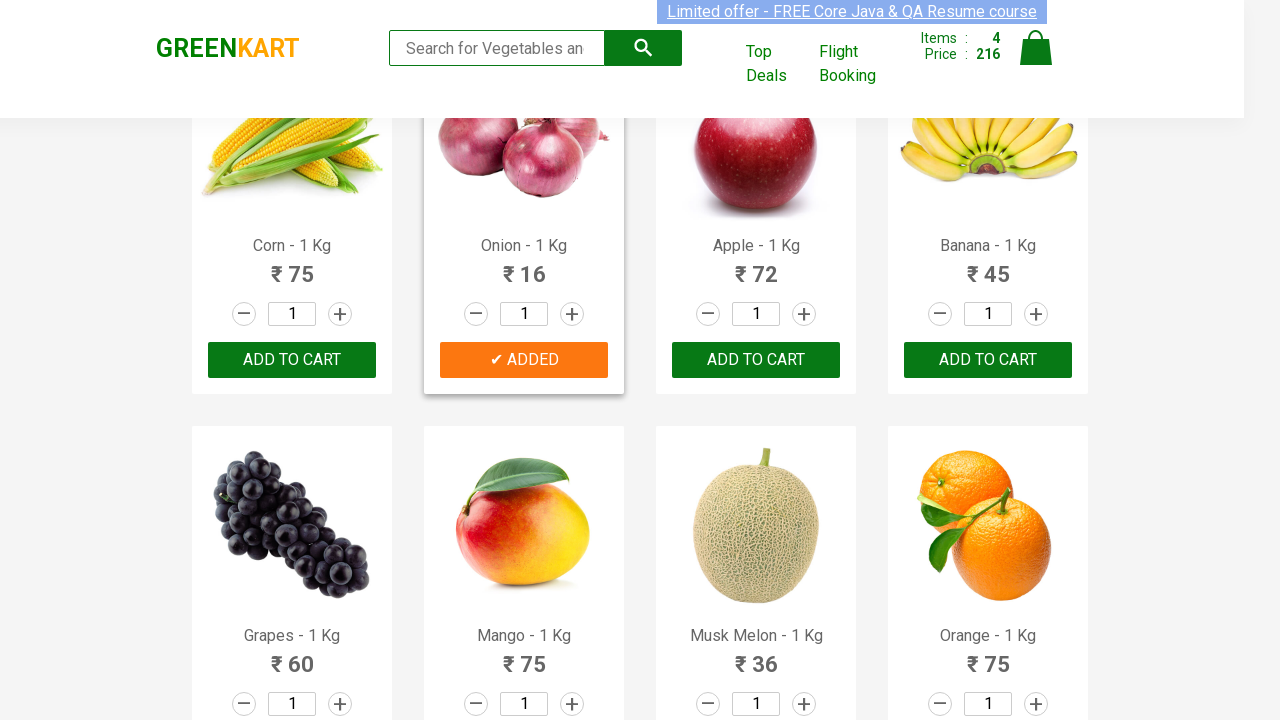